Tests JavaScript alert handling by clicking the JS Alert button and accepting the alert

Starting URL: https://the-internet.herokuapp.com/javascript_alerts

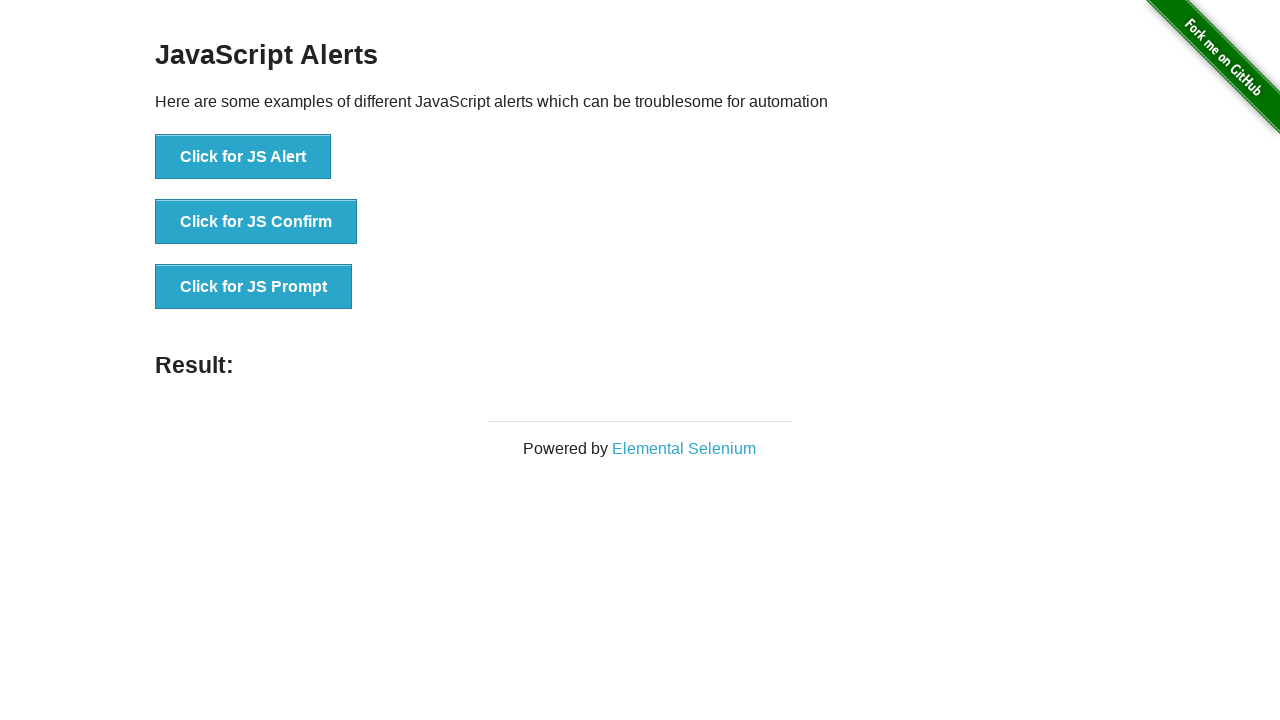

Clicked the JS Alert button at (243, 157) on text='Click for JS Alert'
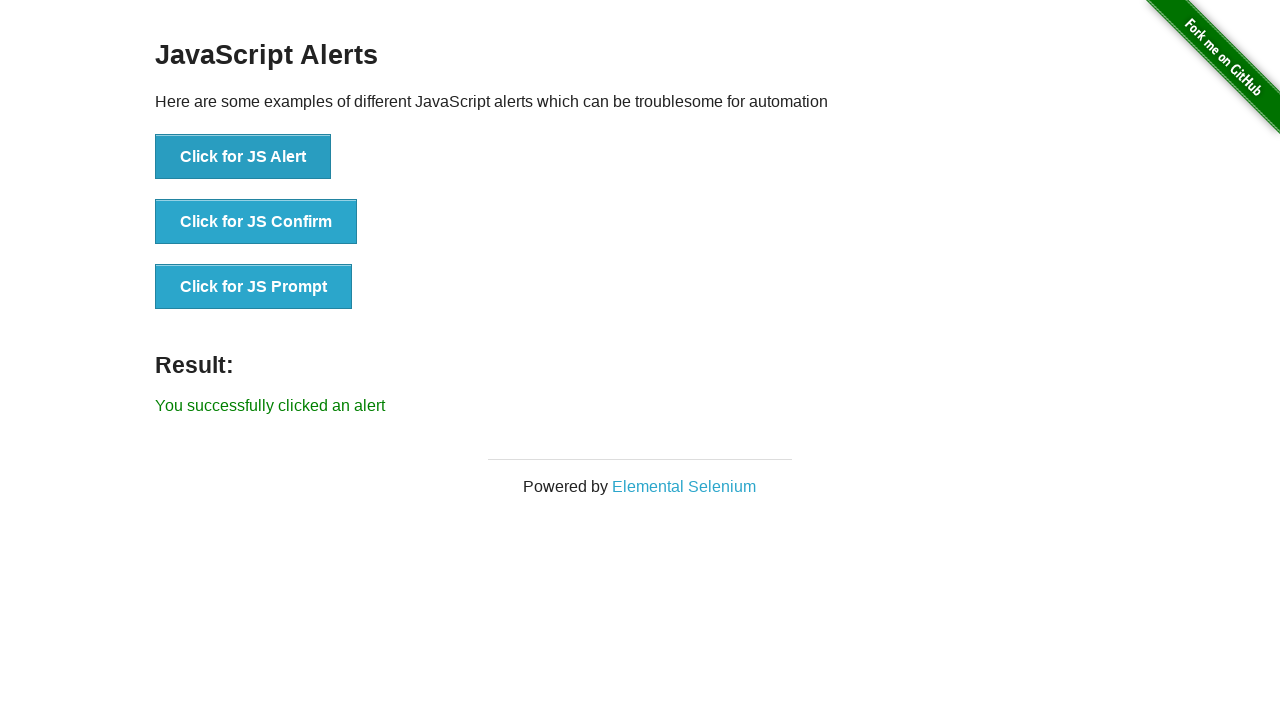

Set up dialog handler to accept alerts
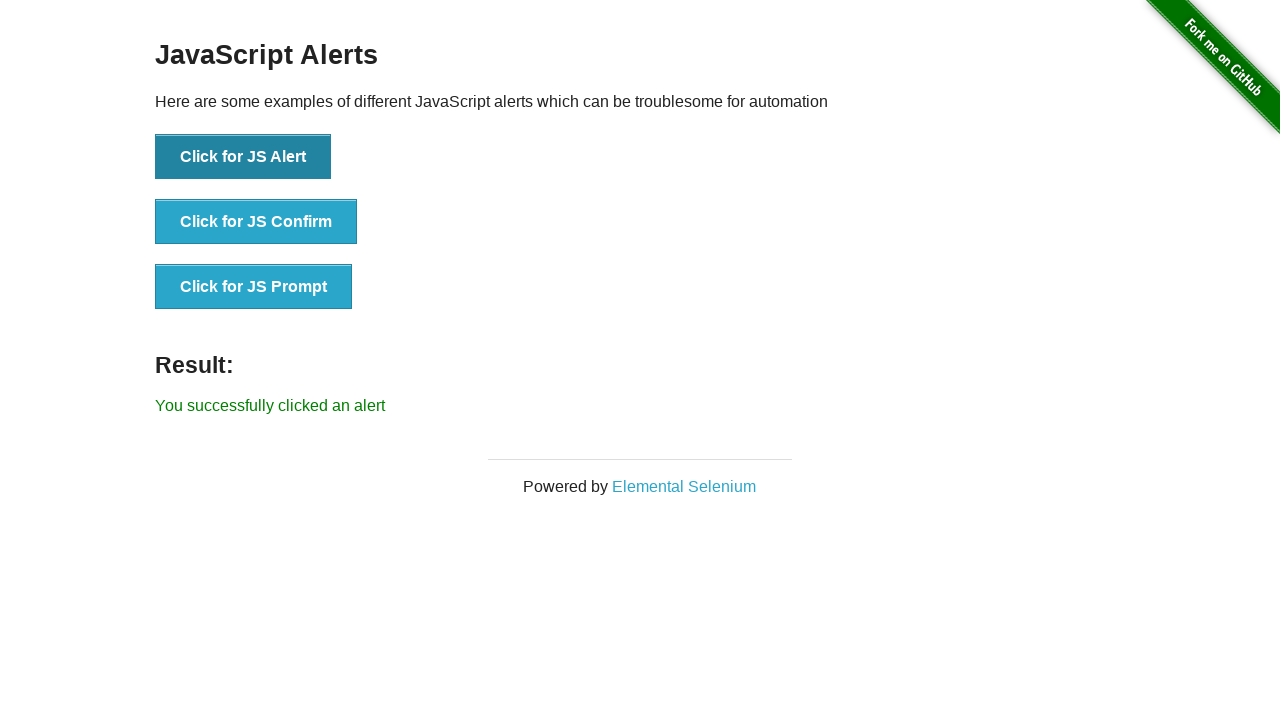

Alert was accepted and result element loaded
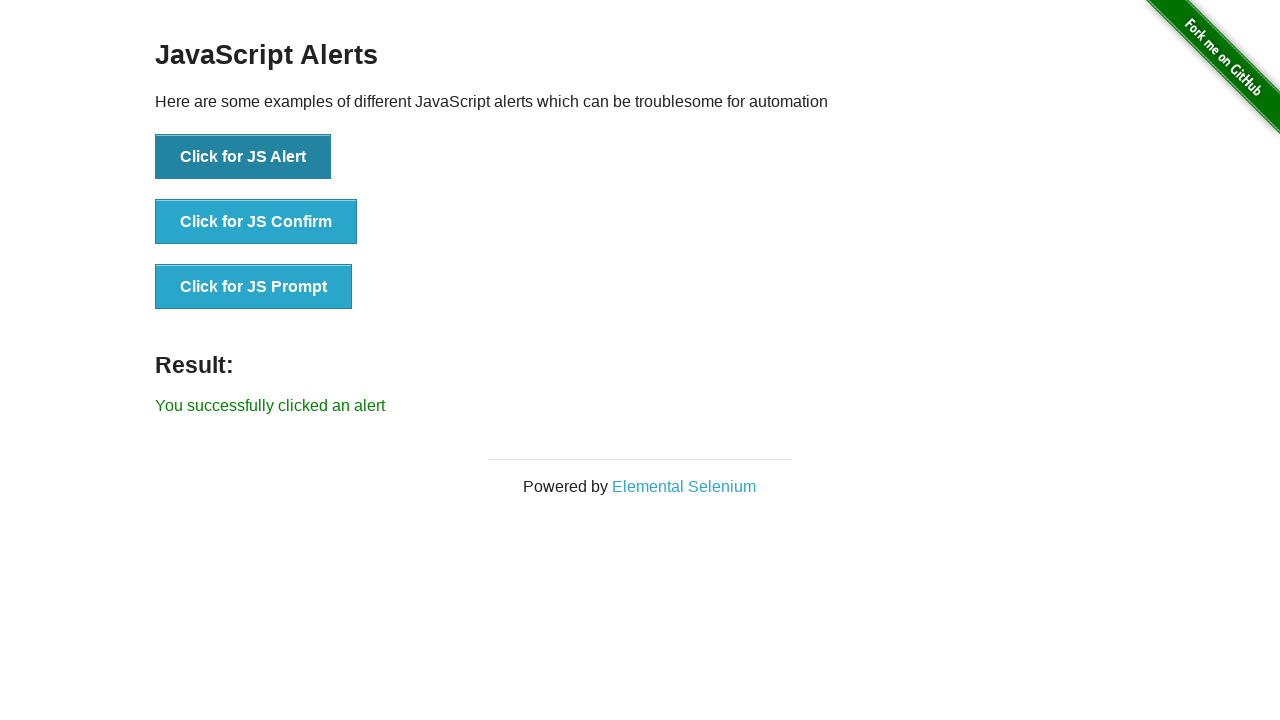

Retrieved result message text
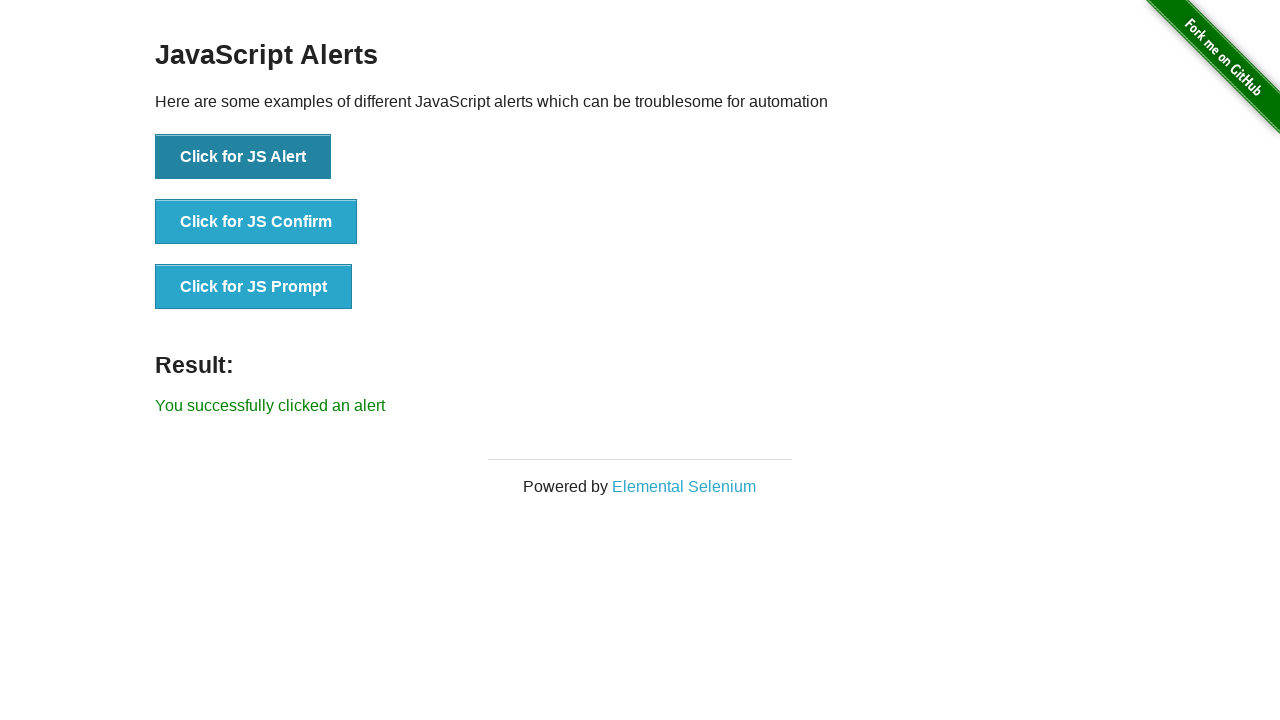

Verified success message in result text
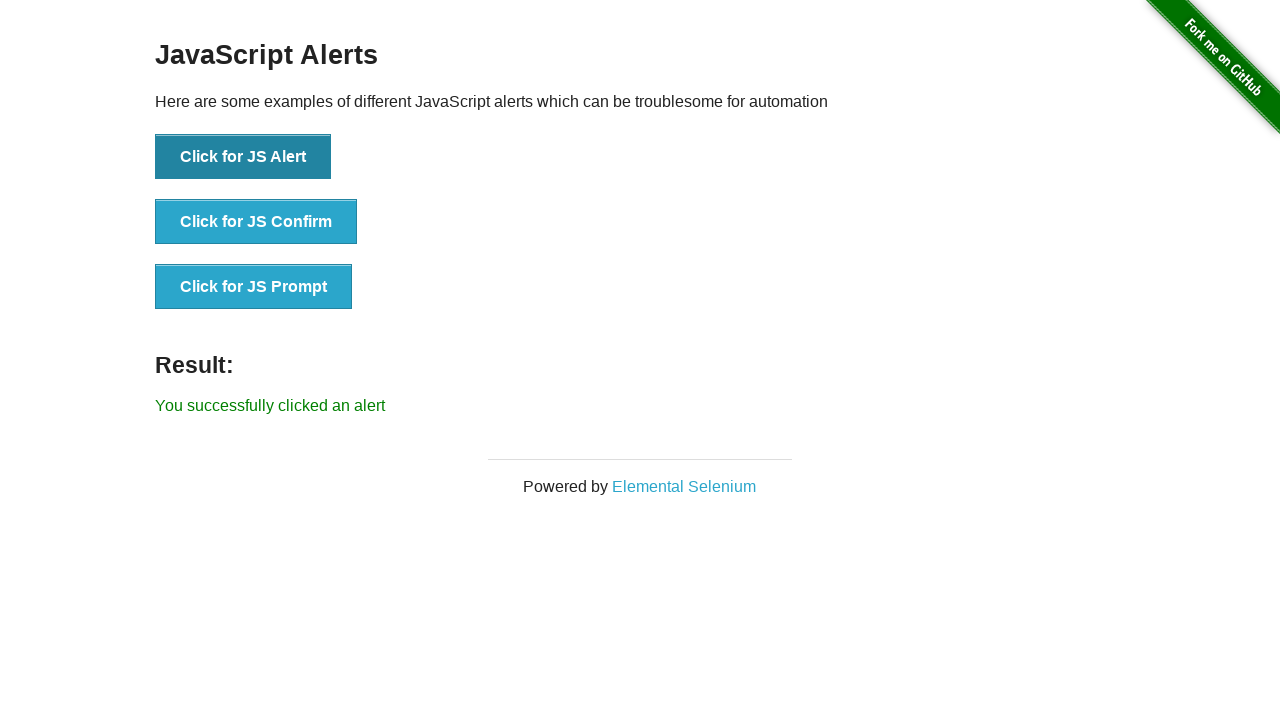

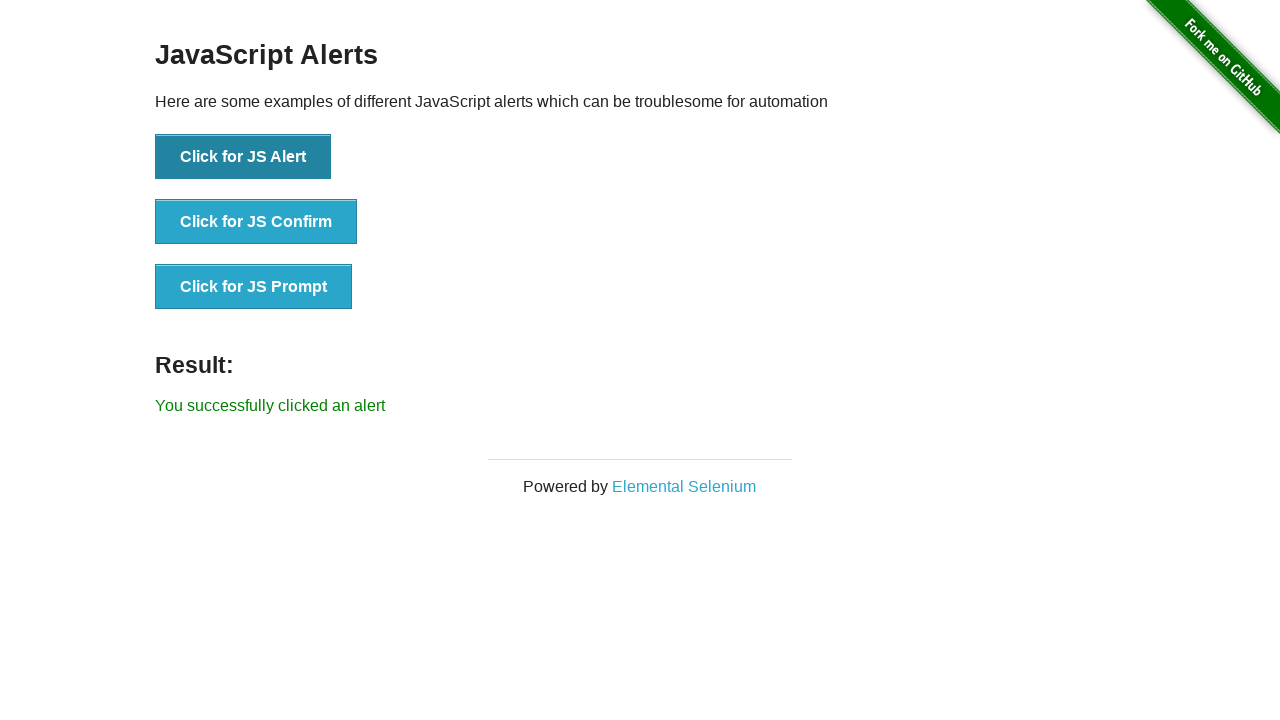